Navigates to OrangeHRM demo login page and verifies the page loads correctly by checking the URL

Starting URL: https://opensource-demo.orangehrmlive.com/web/index.php/auth/login

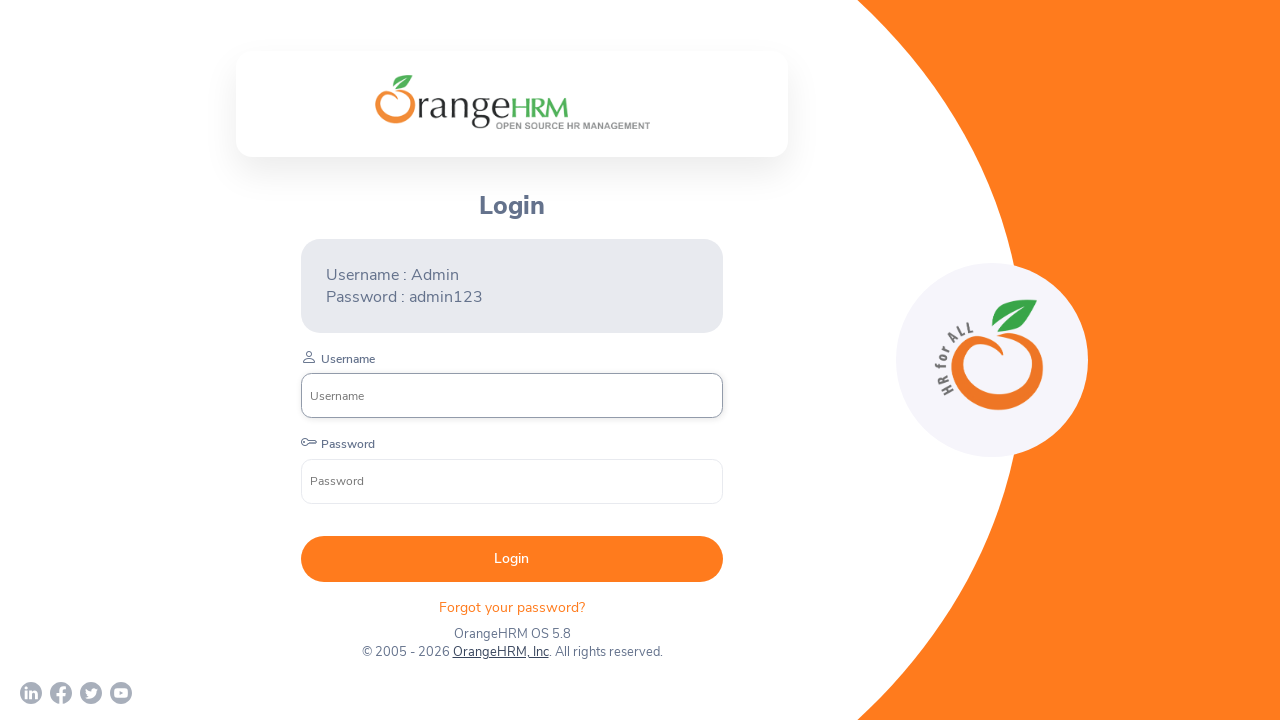

Verified OrangeHRM login page URL is correct
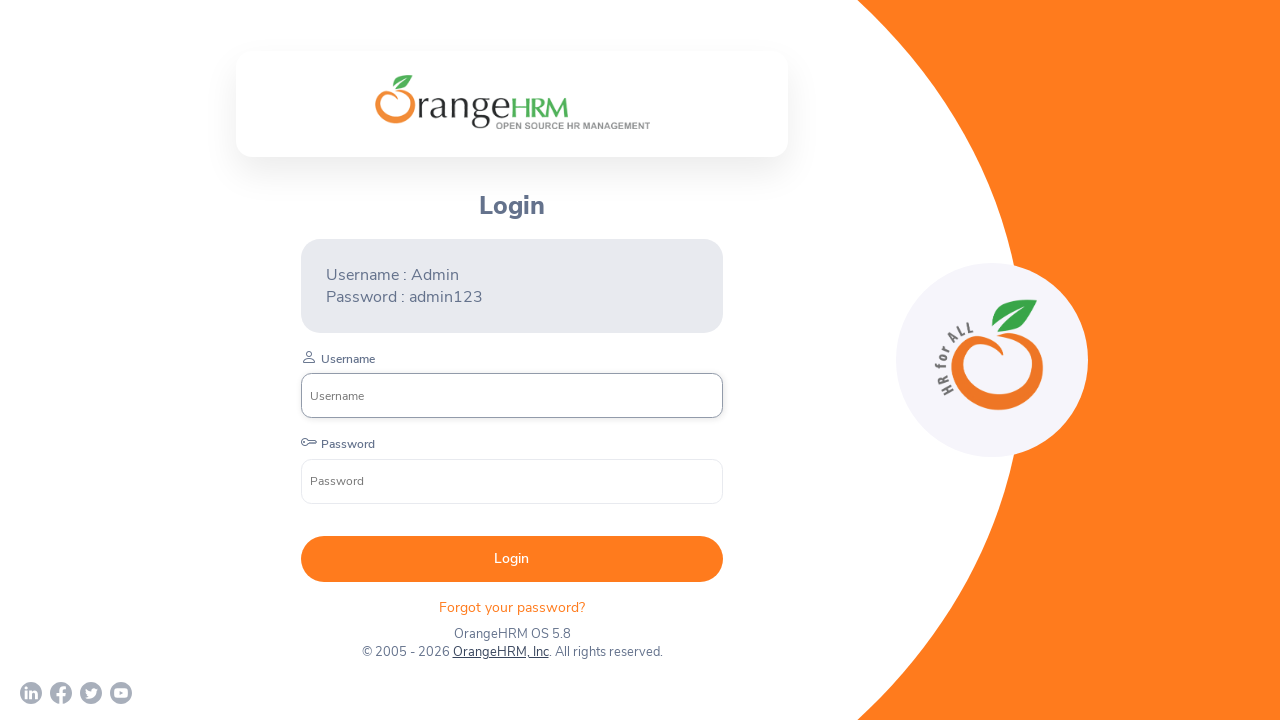

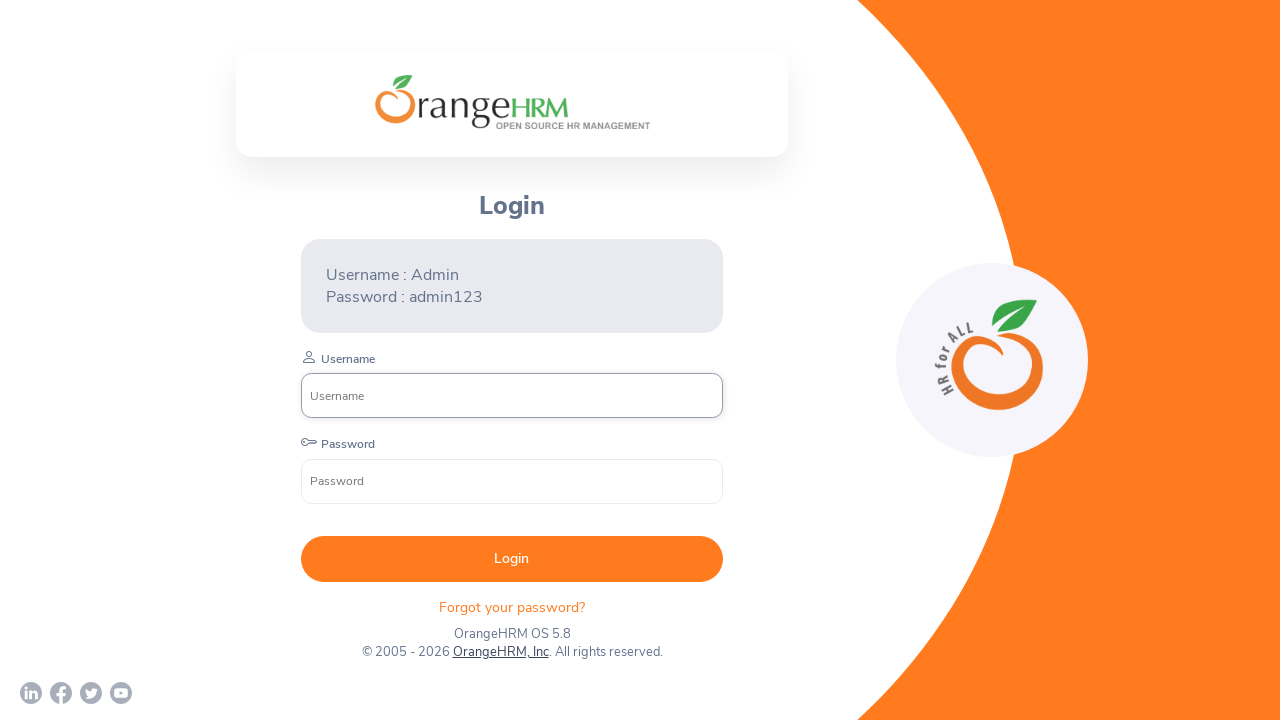